Navigates to Google's Semantris word association game and waits for the game interface to load

Starting URL: https://research.google.com/semantris/

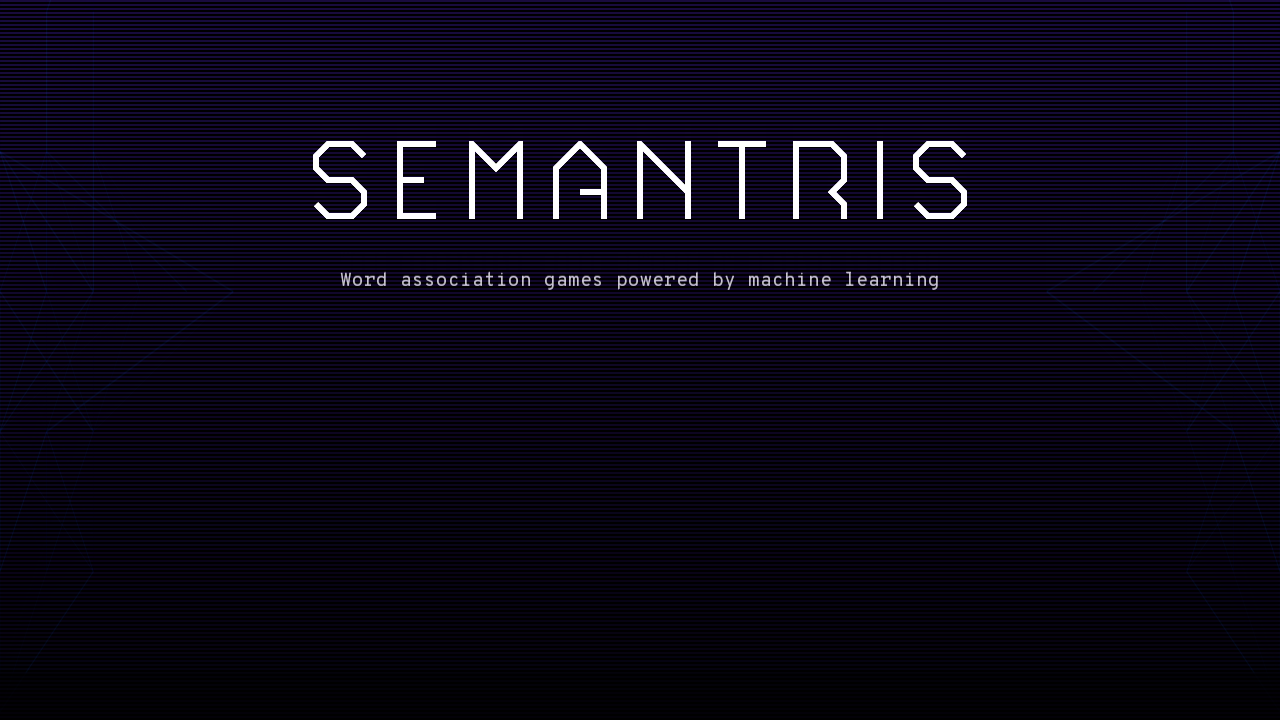

Waited for network to become idle after navigating to Semantris
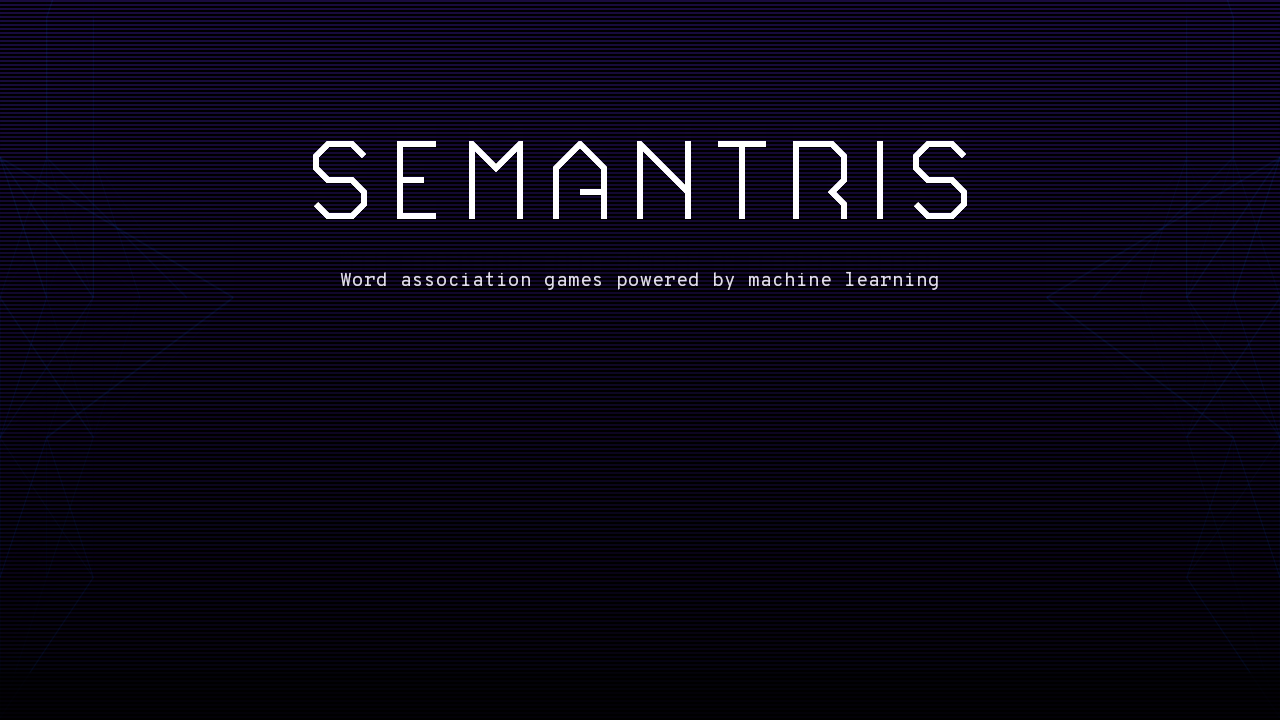

Game interface loaded - canvas element is now visible
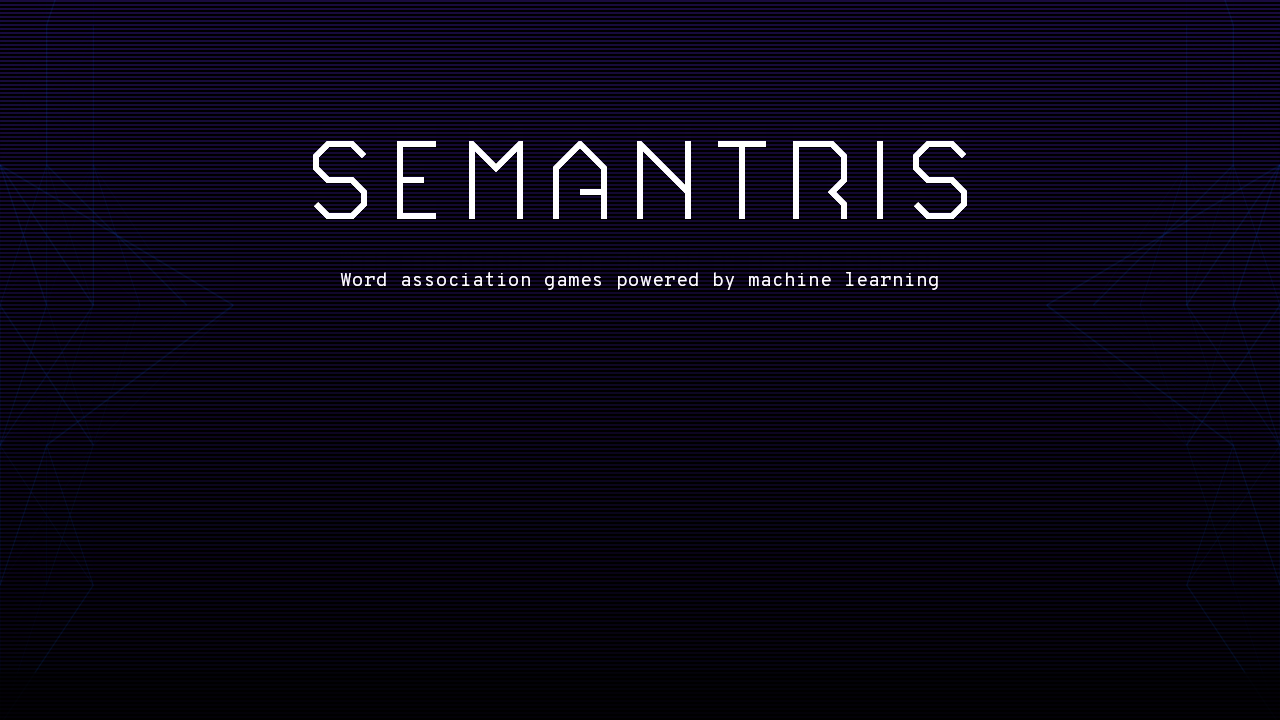

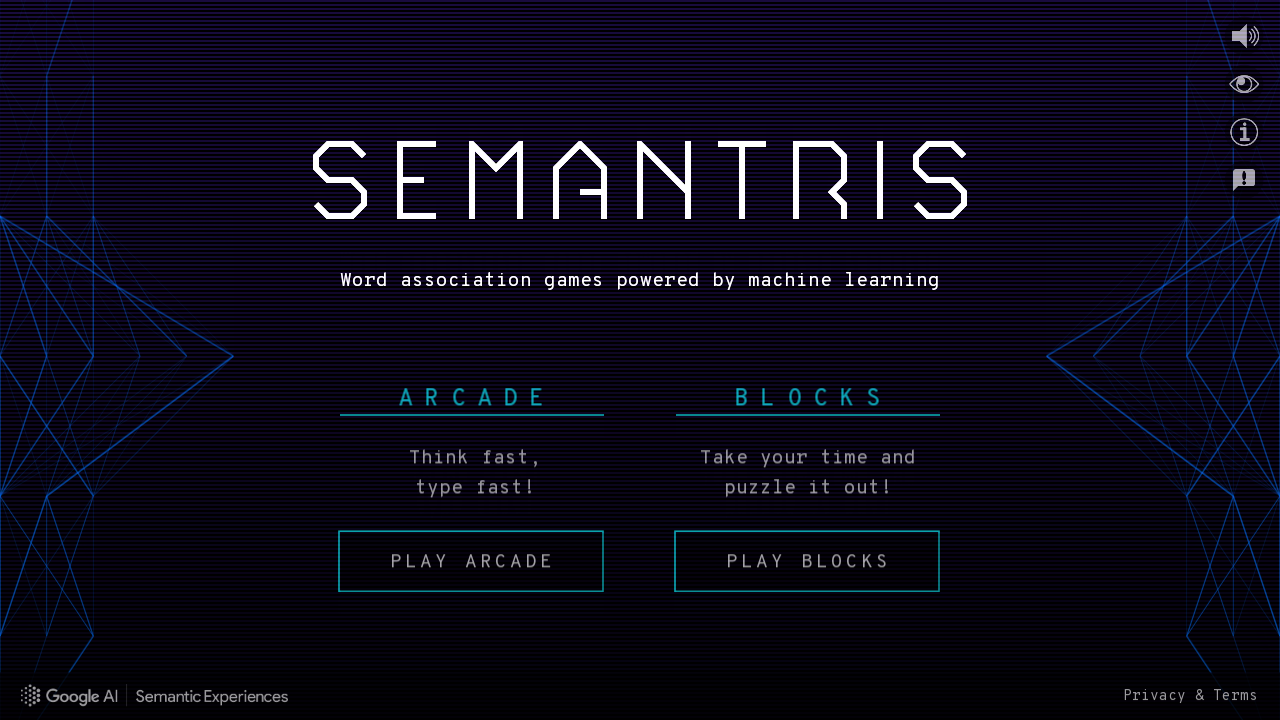